Scrolls the page to bring a specific element (Dropdown button) into view using JavaScript scroll functionality

Starting URL: https://omayo.blogspot.com/

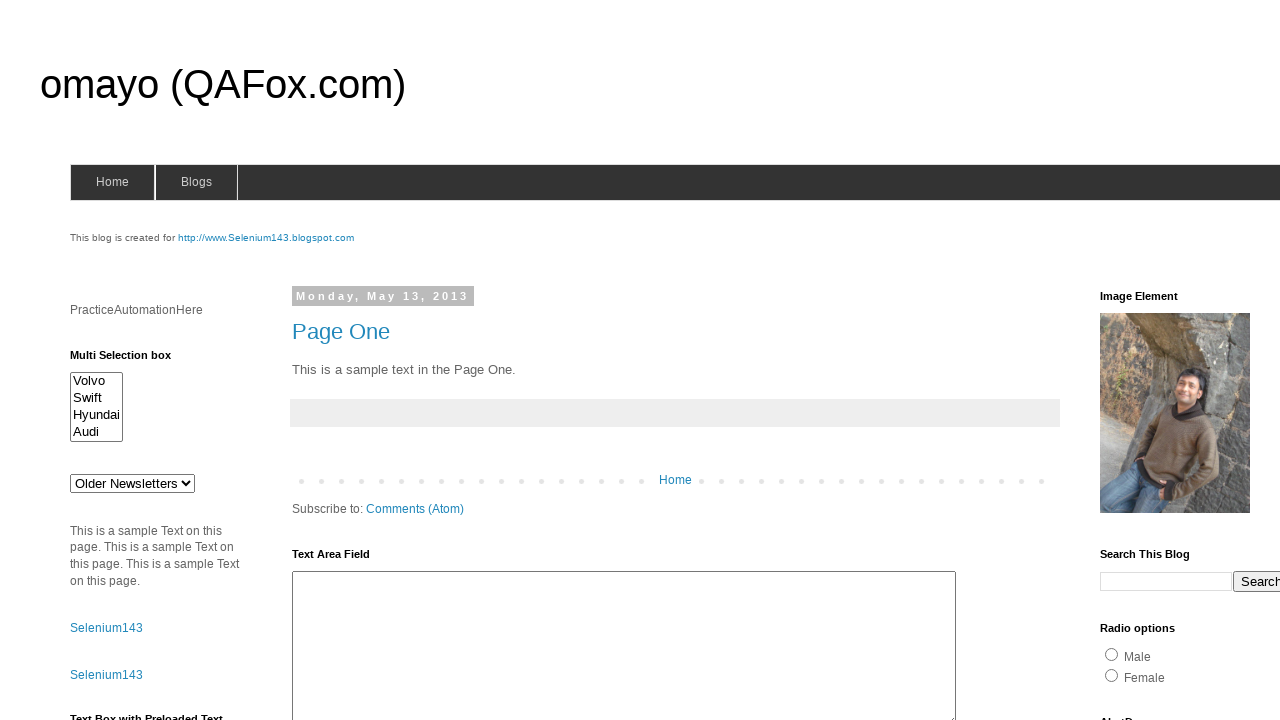

Located the Dropdown button element
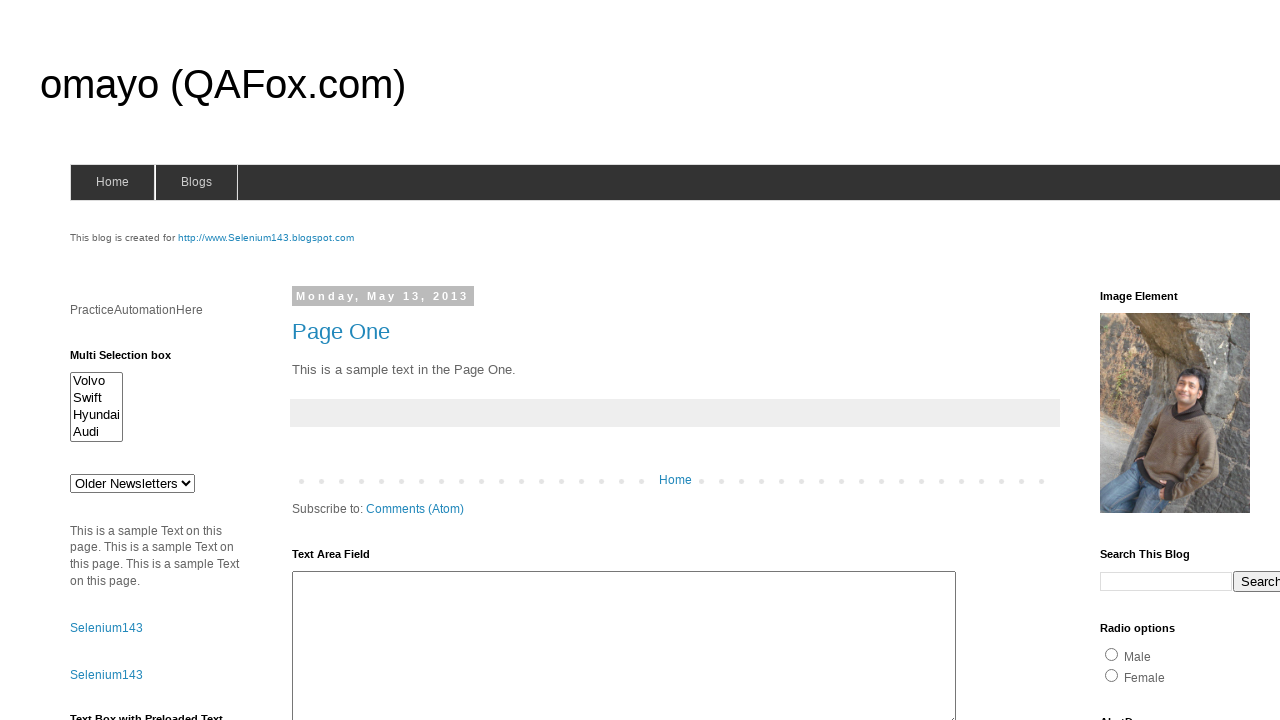

Scrolled the page to bring the Dropdown button into view
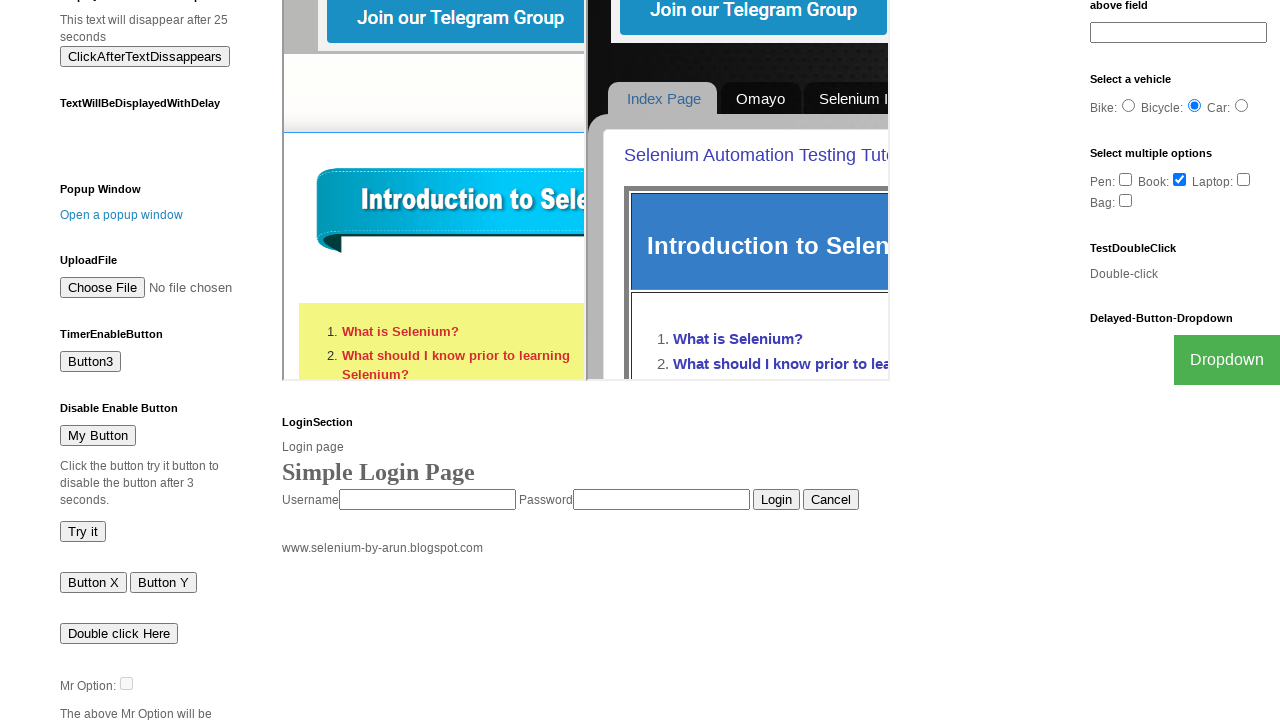

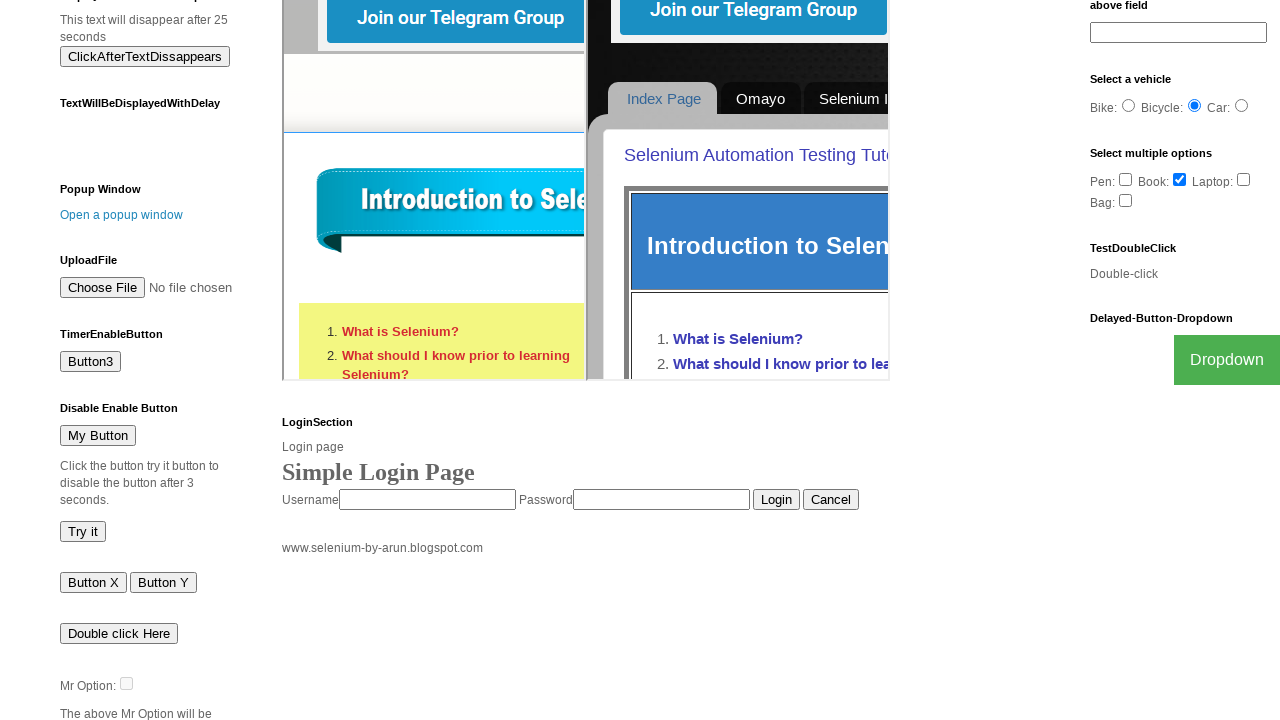